Tests radio button and checkbox interactions on jQuery UI demo page by selecting location, hotel ratings, and bed types within an iframe

Starting URL: https://jqueryui.com/checkboxradio/

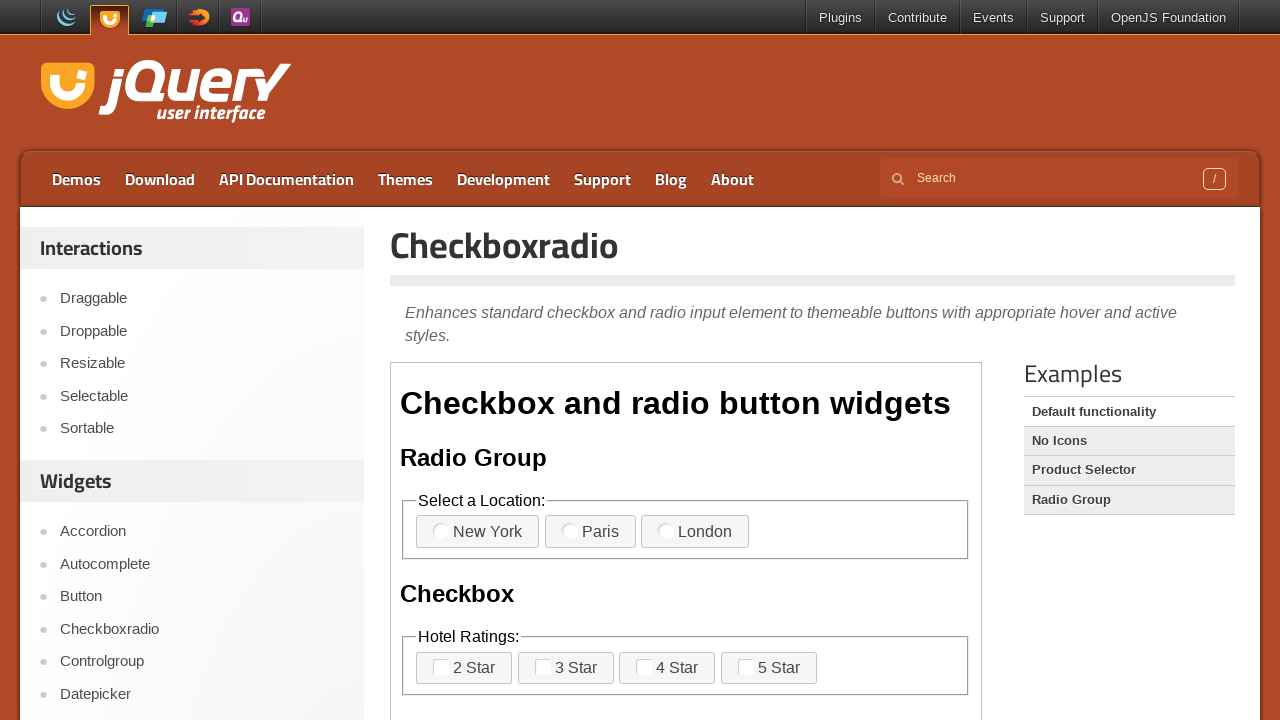

Located iframe containing the demo
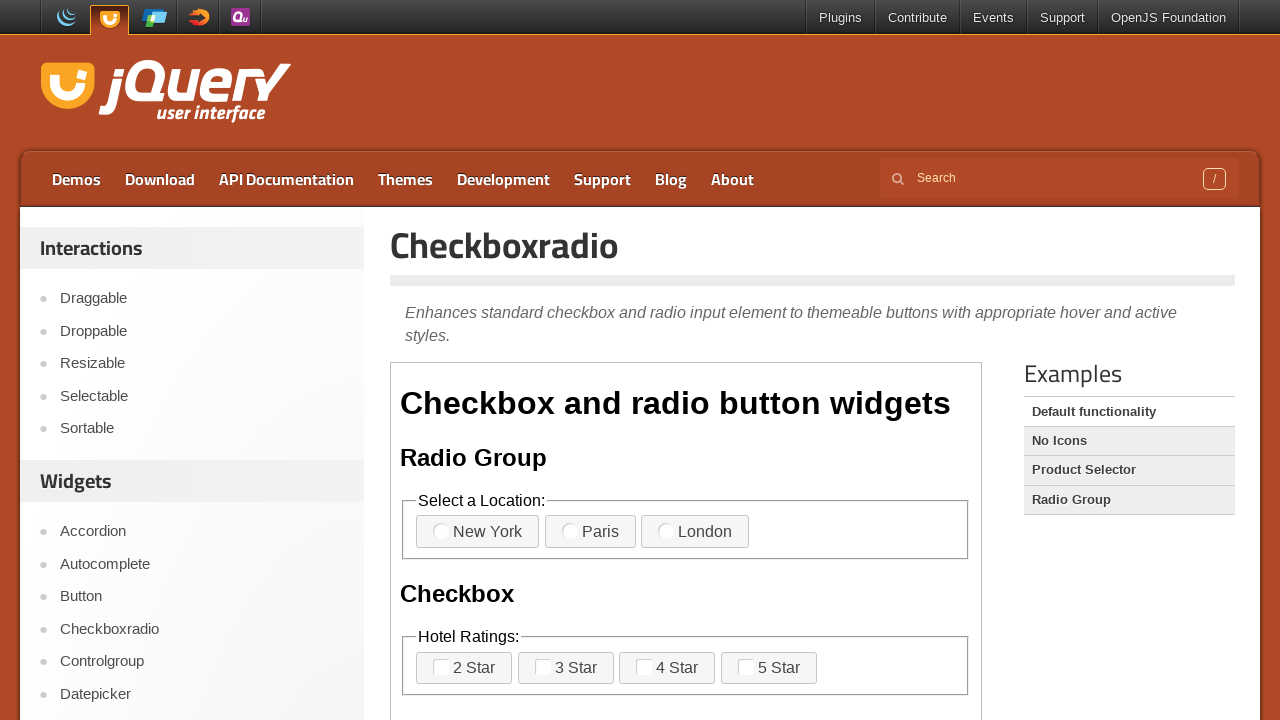

Clicked initial radio button at (590, 532) on iframe >> nth=0 >> internal:control=enter-frame >> xpath=/html/body/div/fieldset
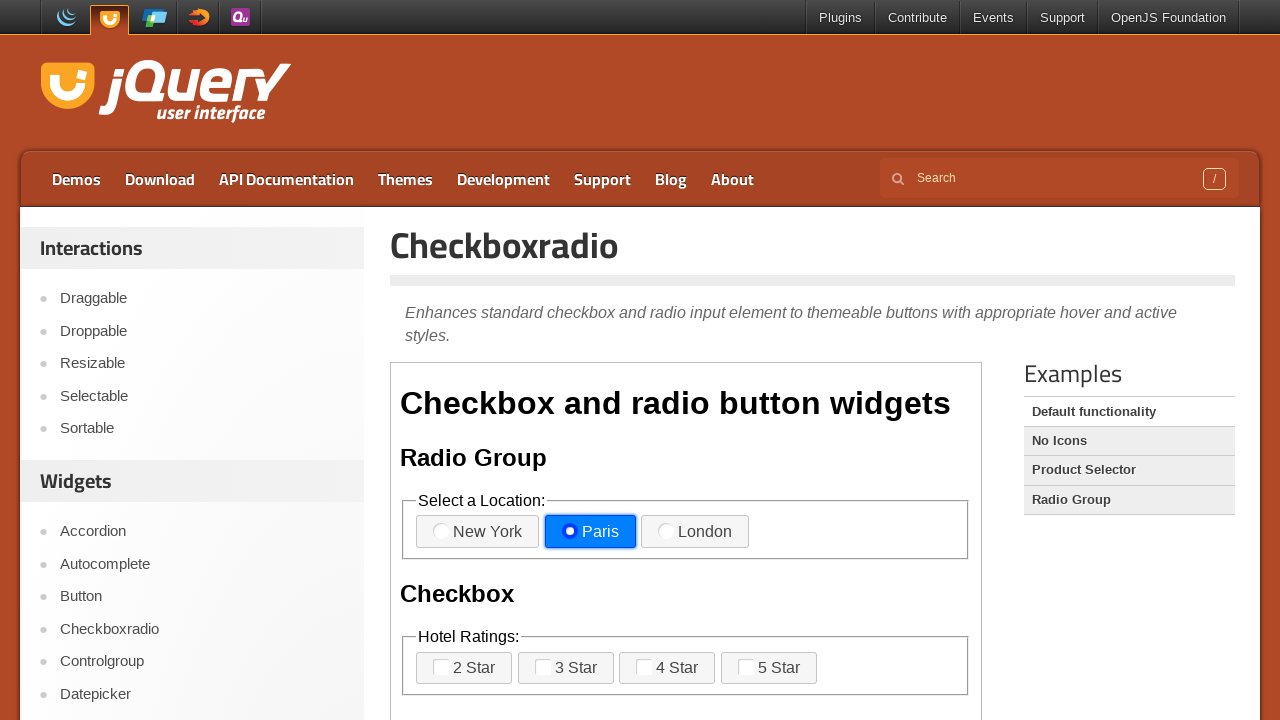

Retrieved all location radio button labels
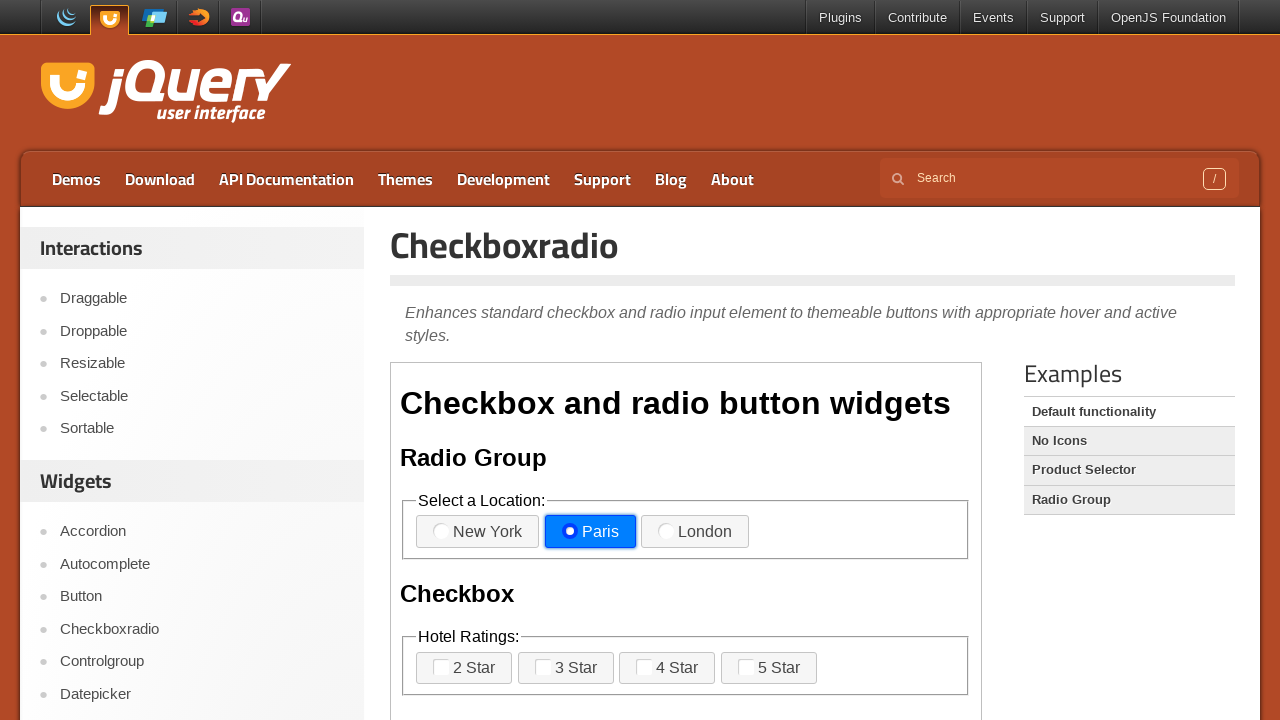

Selected Paris location radio button at (590, 532) on iframe >> nth=0 >> internal:control=enter-frame >> xpath=/html/body/div/fieldset
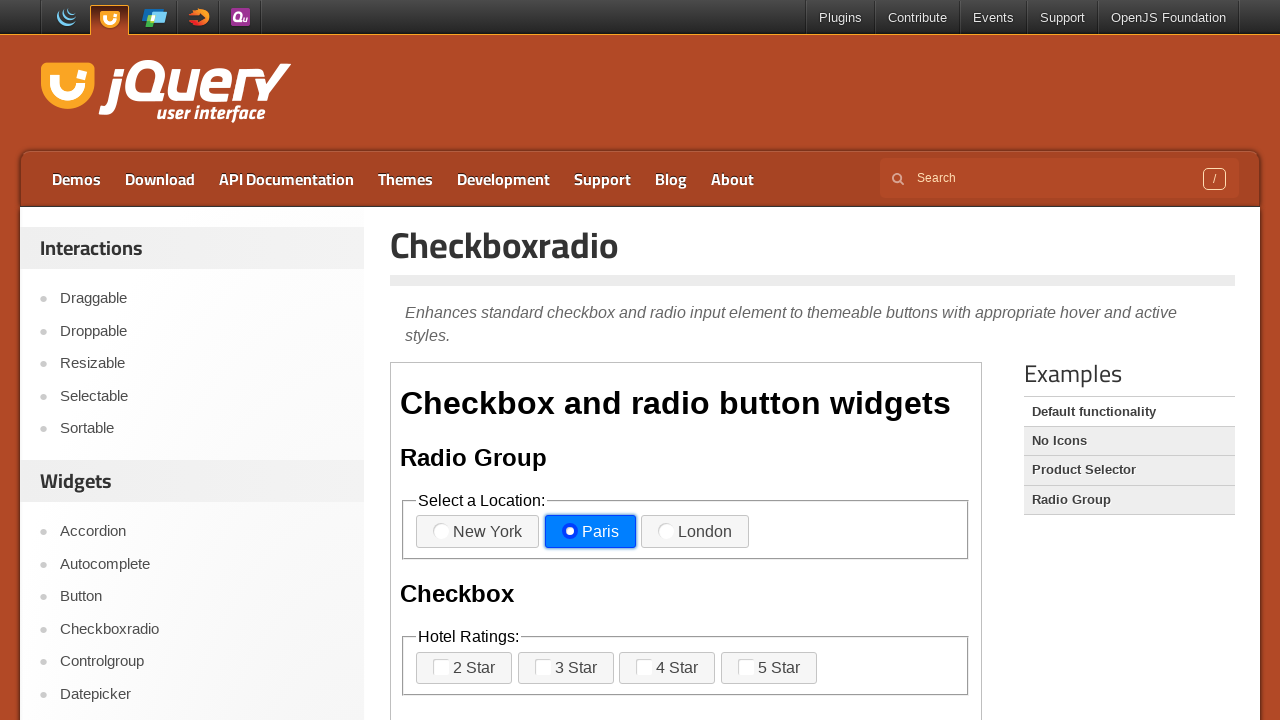

Retrieved all hotel rating checkbox labels
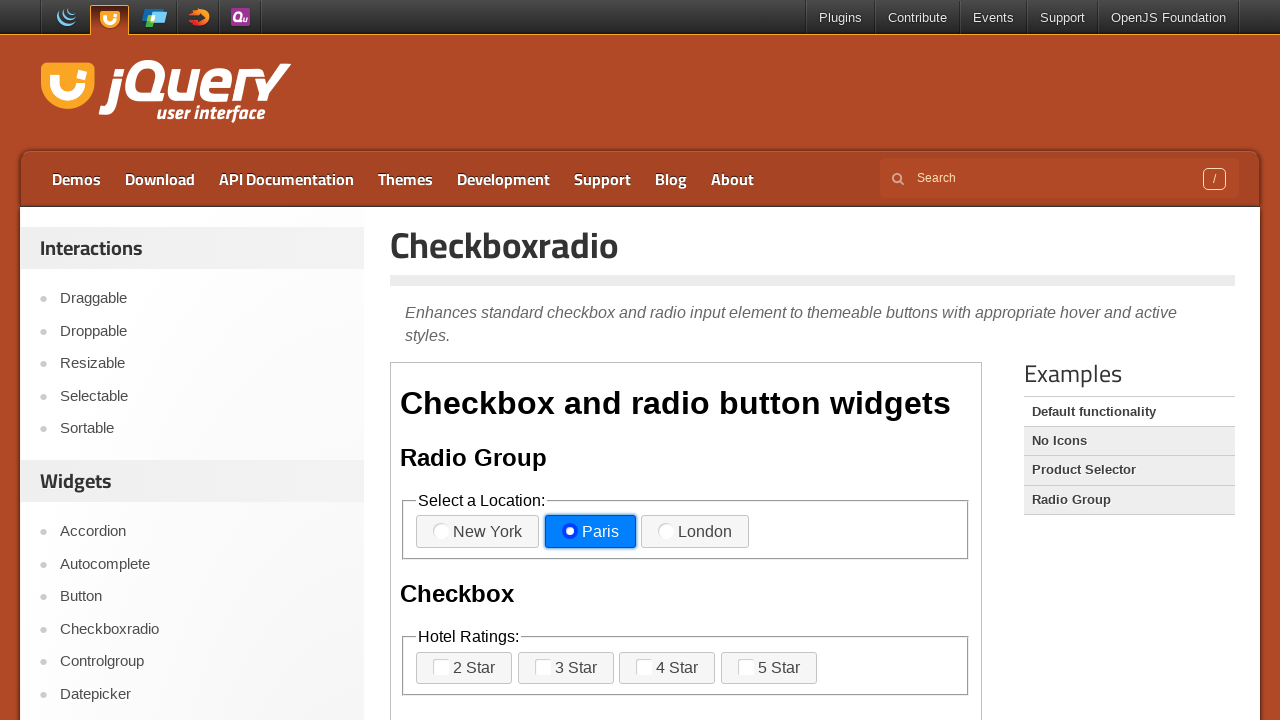

Selected hotel rating: 2 Star at (464, 668) on iframe >> nth=0 >> internal:control=enter-frame >> xpath=/html/body/div/fieldset
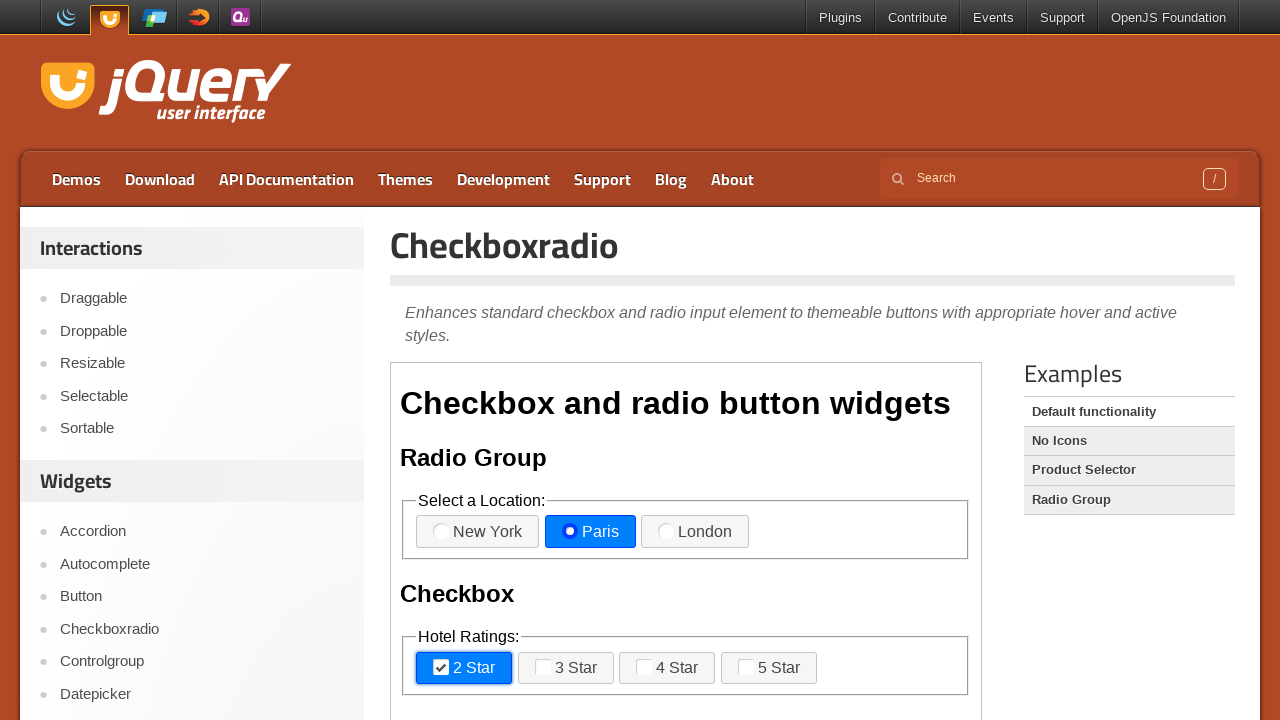

Selected hotel rating: 3 Star at (566, 668) on iframe >> nth=0 >> internal:control=enter-frame >> xpath=/html/body/div/fieldset
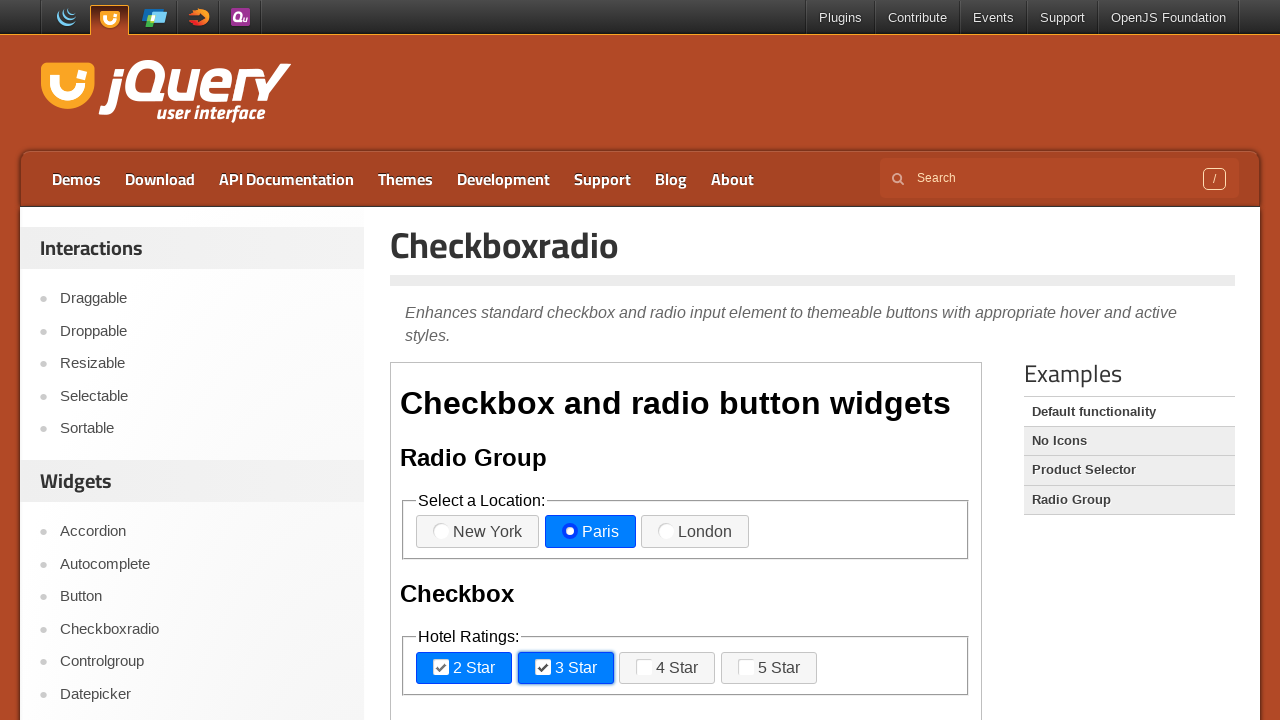

Retrieved all bed type checkbox labels
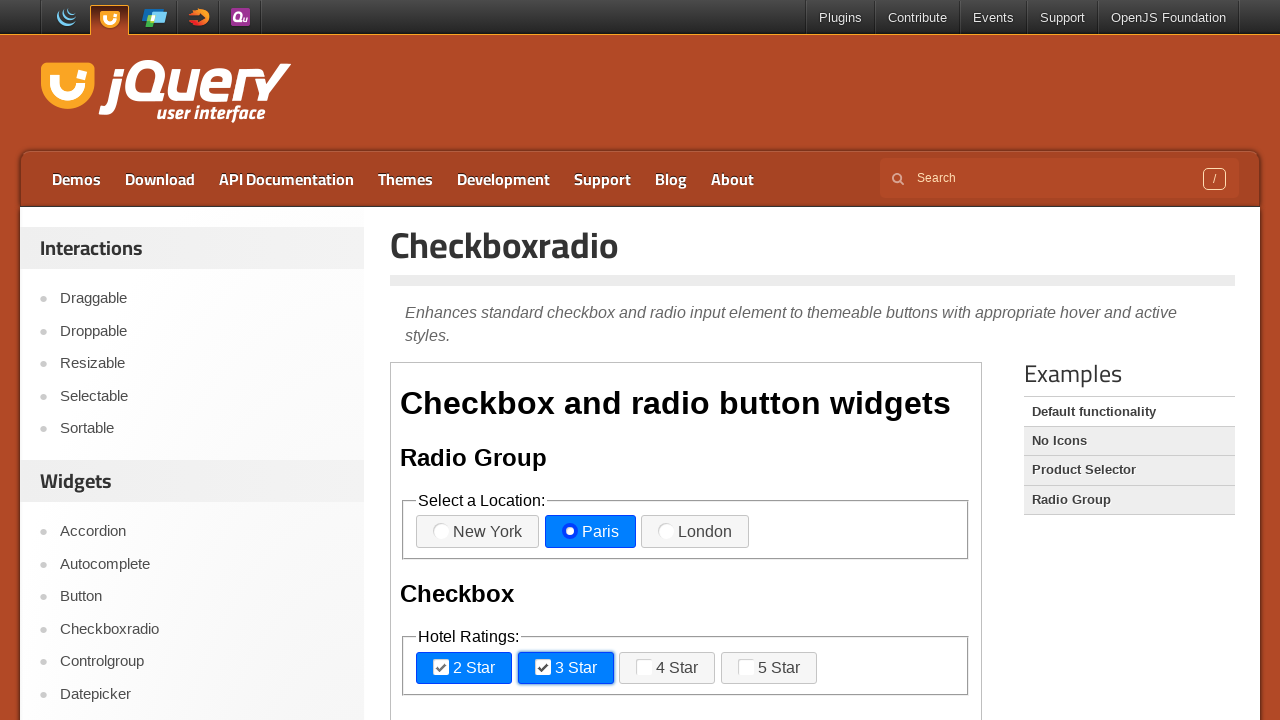

Selected bed type: 2 Double at (476, 361) on iframe >> nth=0 >> internal:control=enter-frame >> xpath=/html/body/div/fieldset
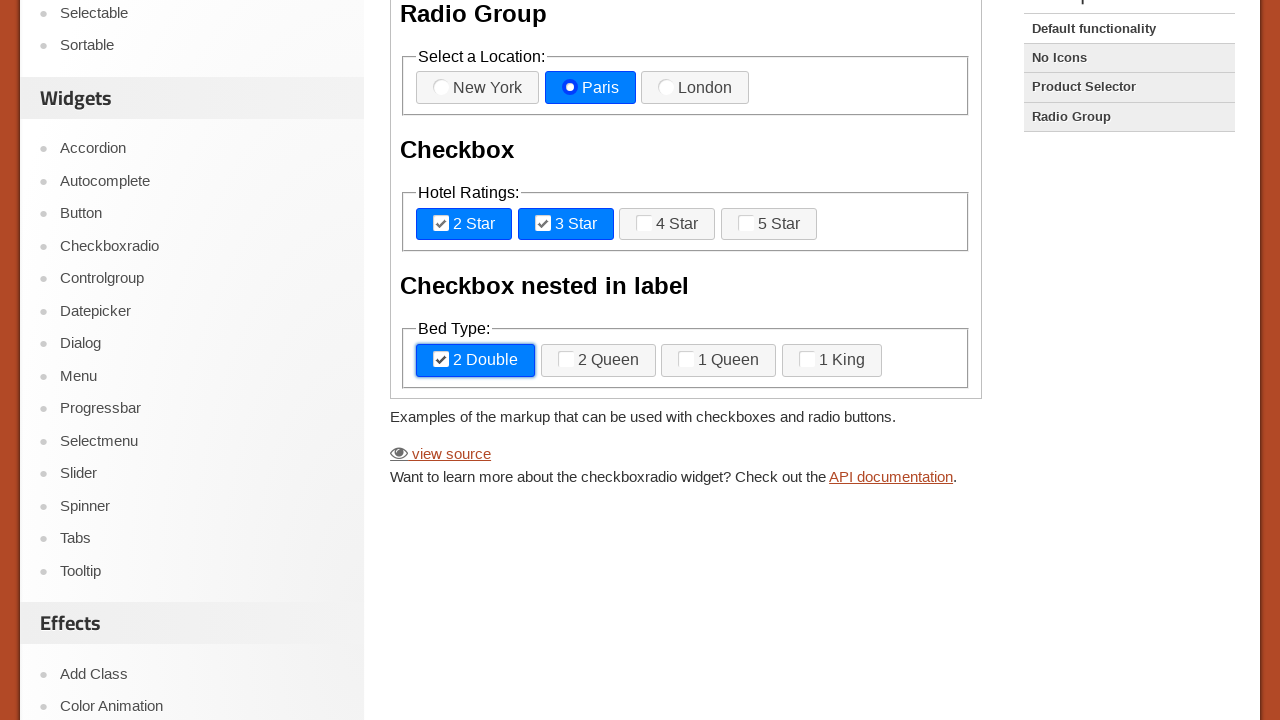

Selected bed type: 1 Queen at (719, 361) on iframe >> nth=0 >> internal:control=enter-frame >> xpath=/html/body/div/fieldset
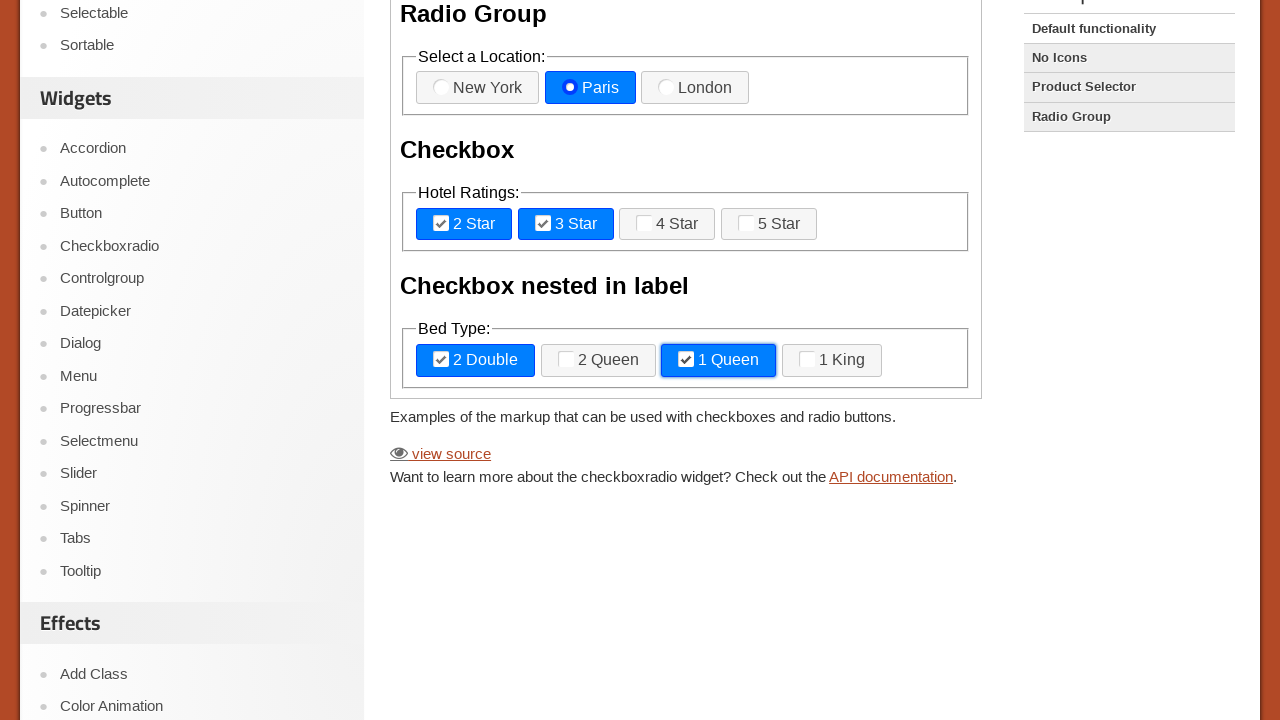

Selected bed type: 1 King at (832, 361) on iframe >> nth=0 >> internal:control=enter-frame >> xpath=/html/body/div/fieldset
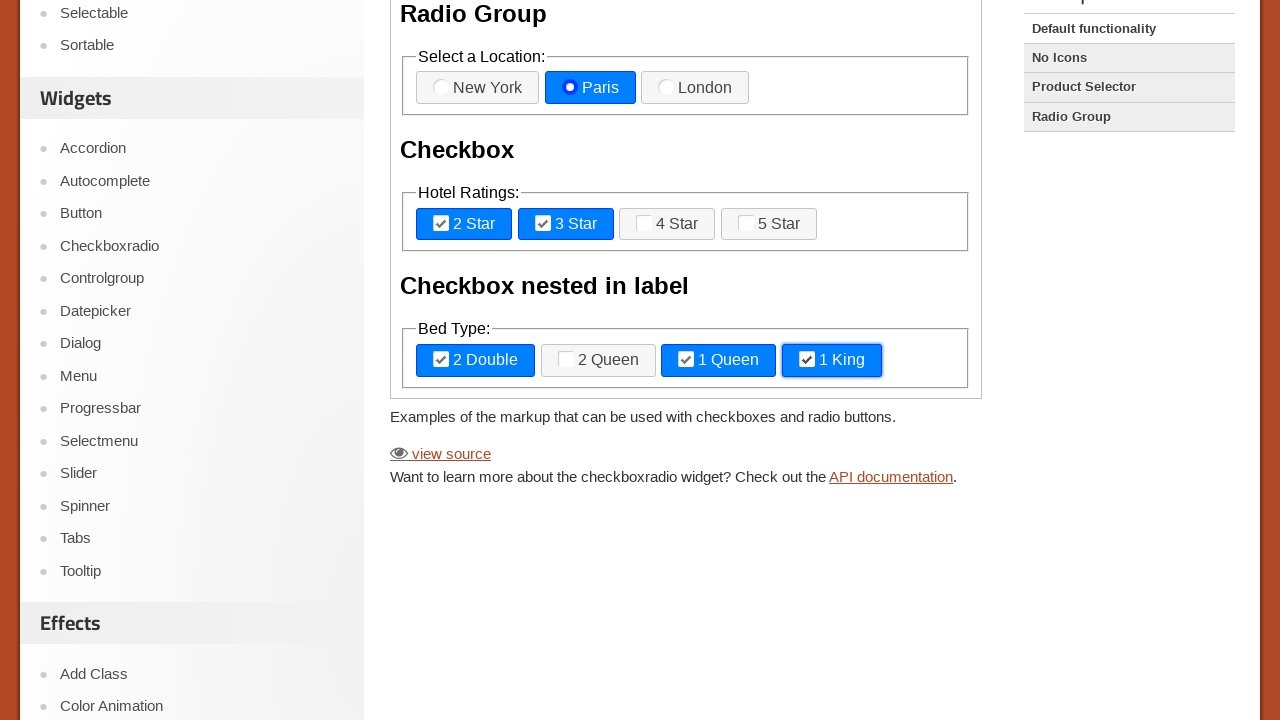

Clicked menu top link at (76, 179) on //*[@id="menu-top"]/li[1]/a
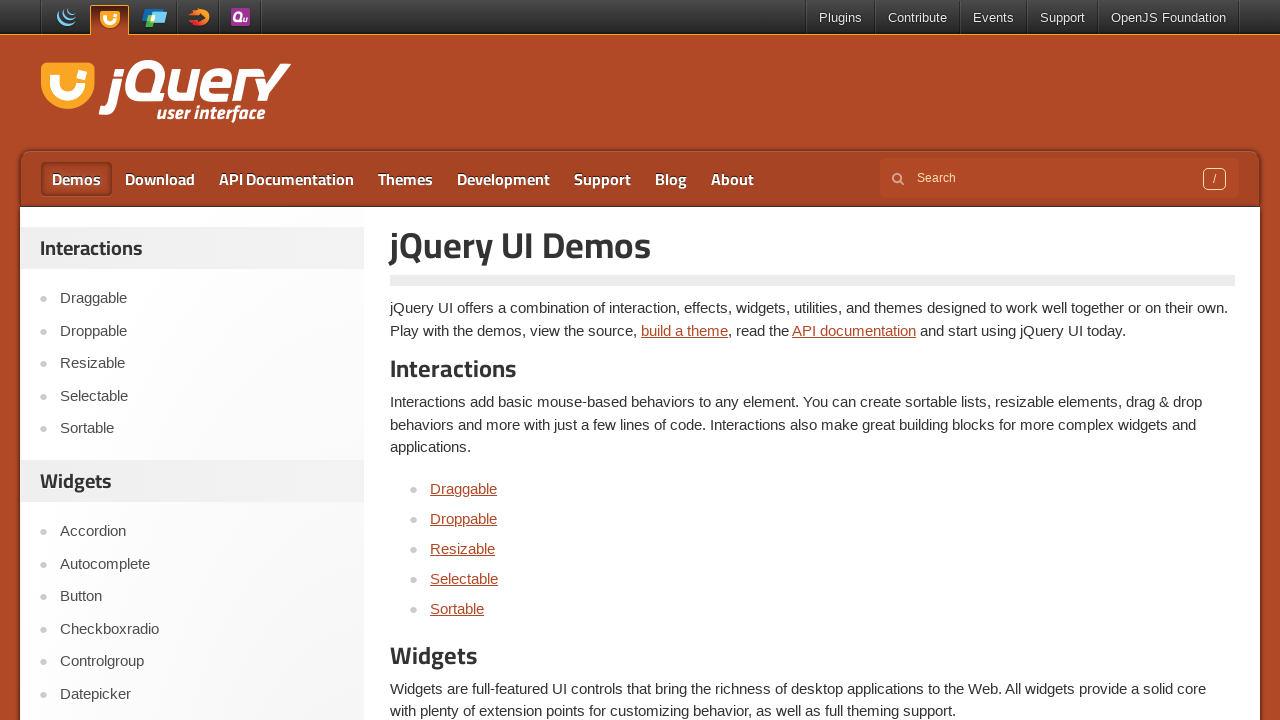

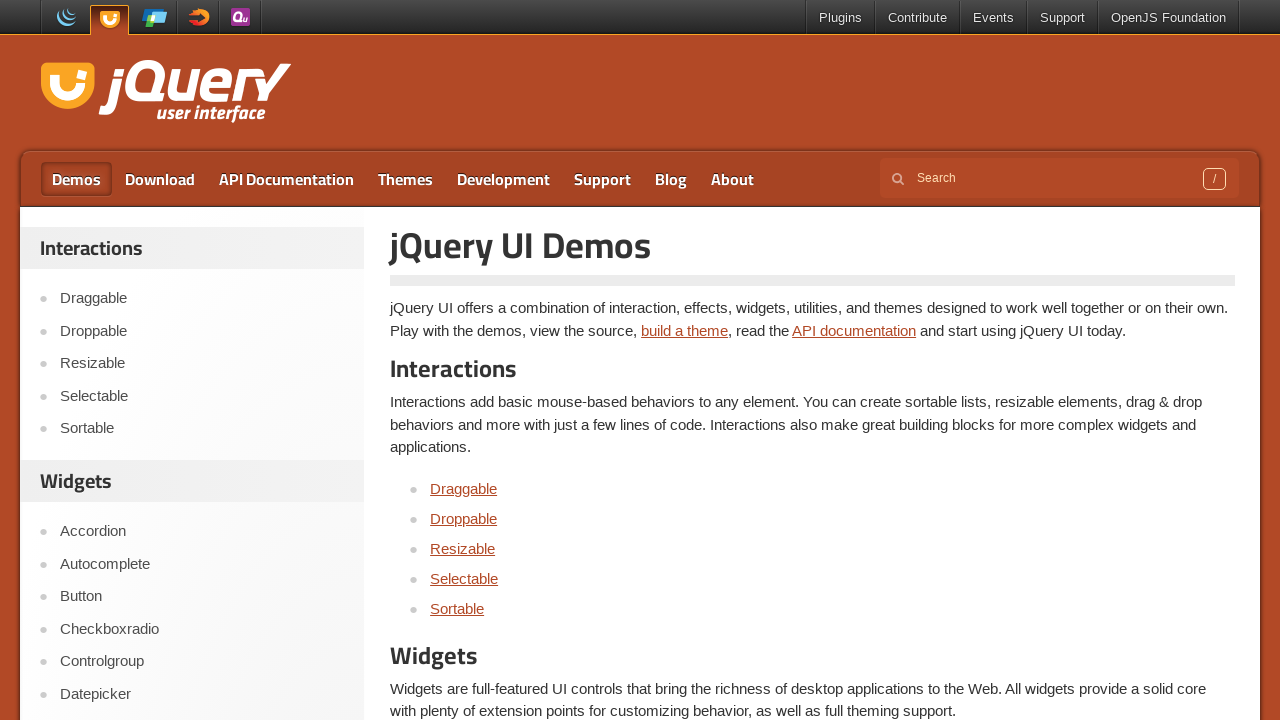